Tests JavaScript alert handling by entering a name, triggering an alert and accepting it, then triggering a confirm dialog and dismissing it

Starting URL: https://rahulshettyacademy.com/AutomationPractice

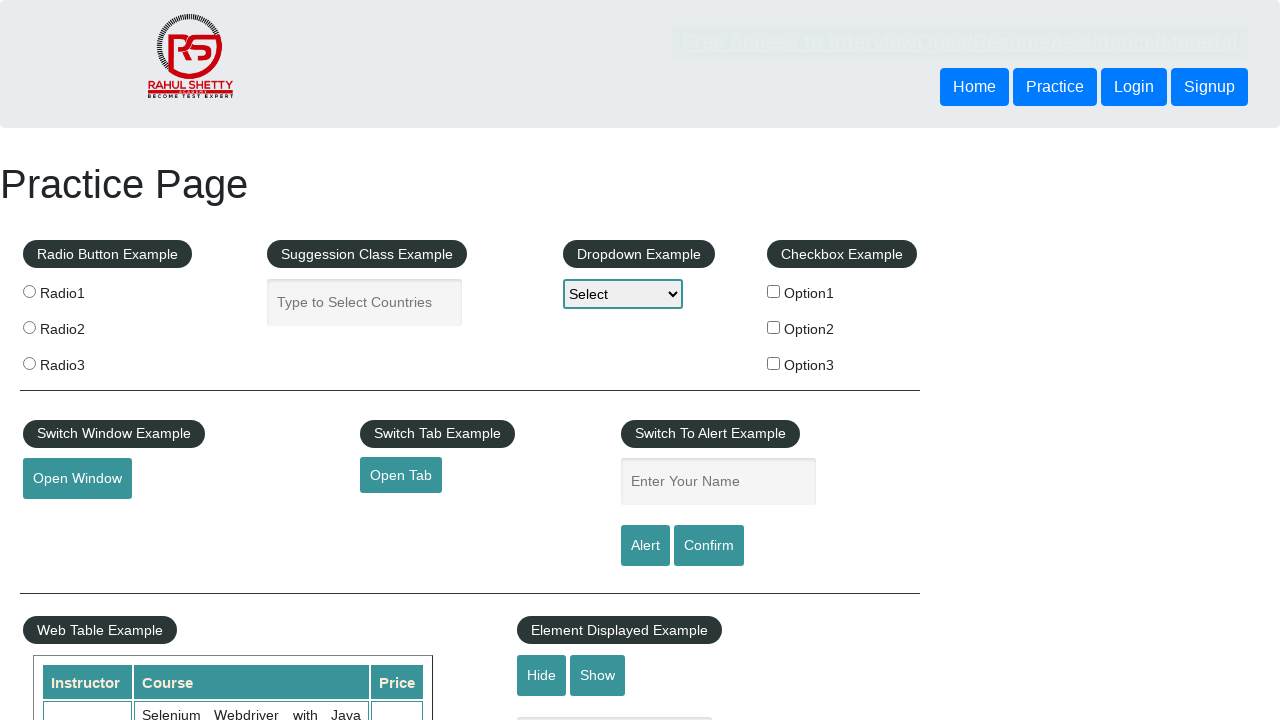

Filled name input field with 'Test' on input[name='enter-name']
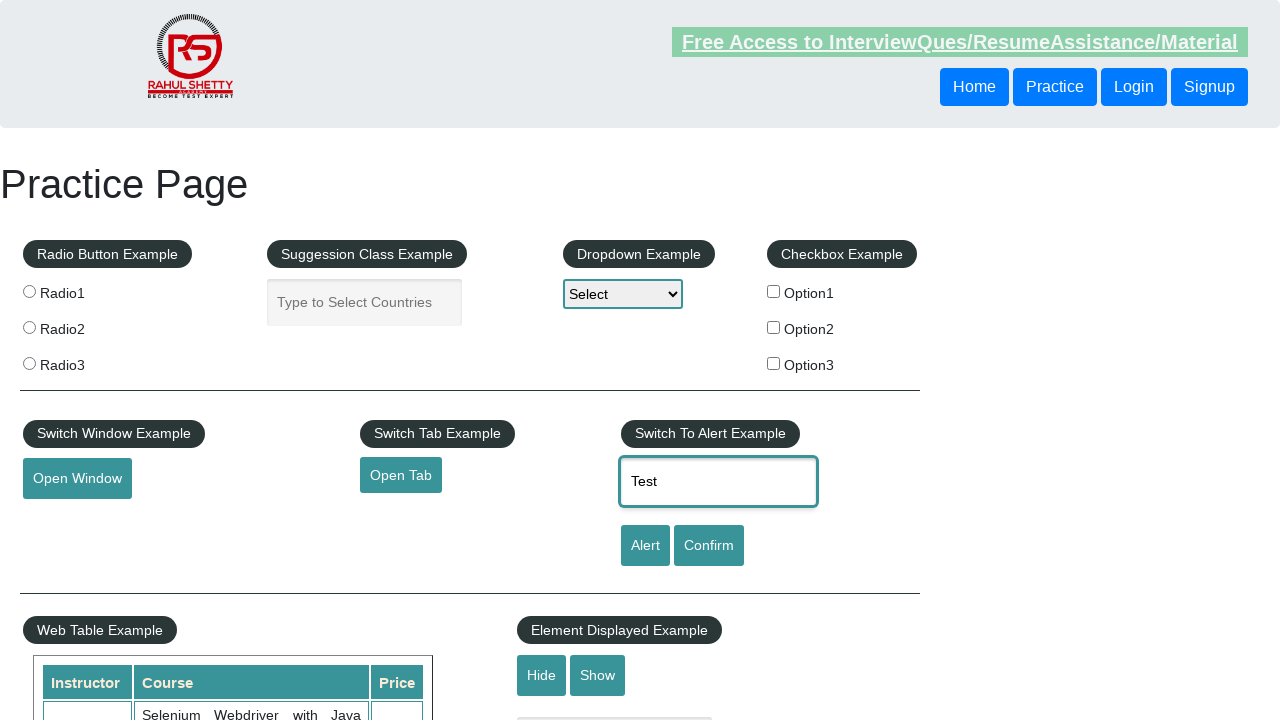

Clicked alert button to trigger JavaScript alert at (645, 546) on #alertbtn
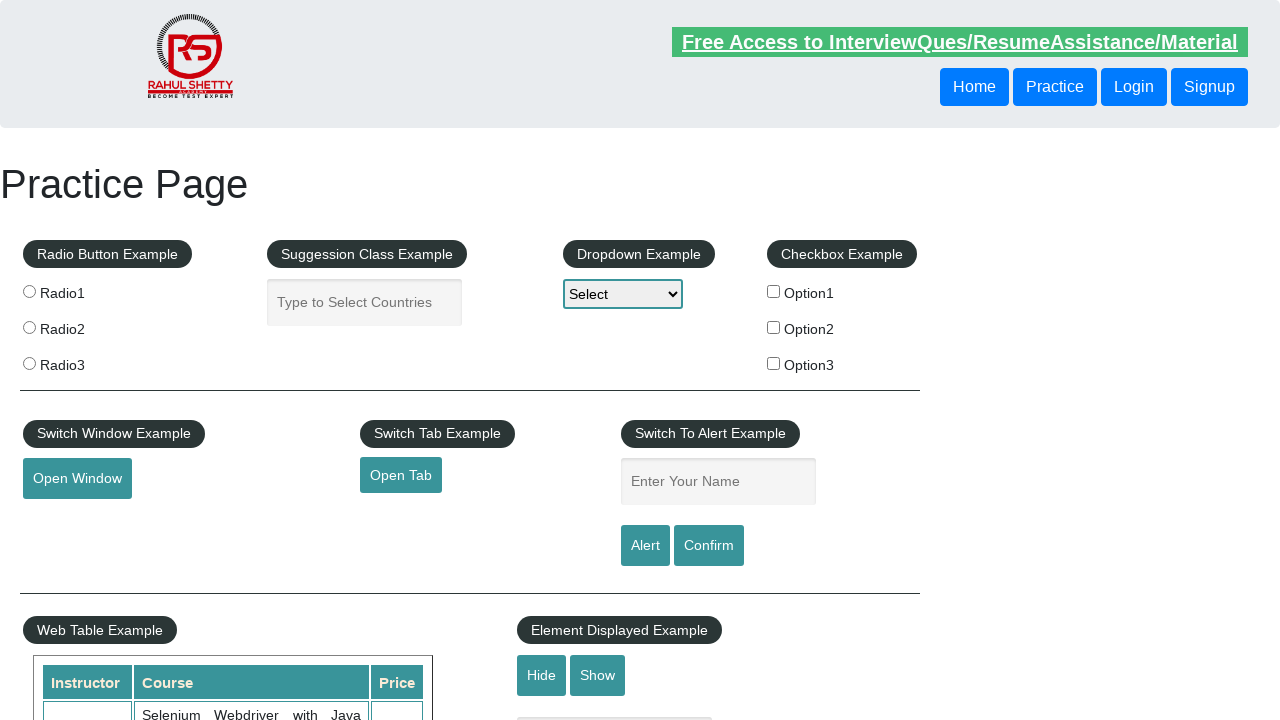

Set up alert handler to accept dialog
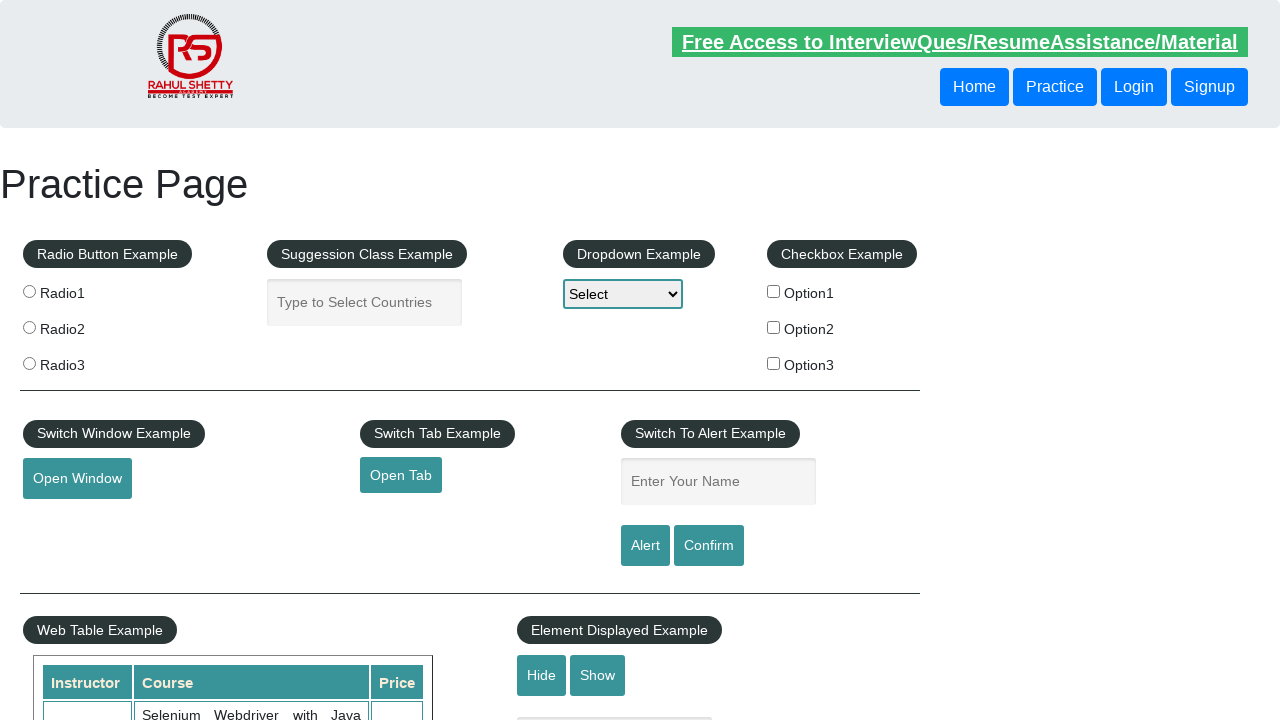

Waited for alert to be processed
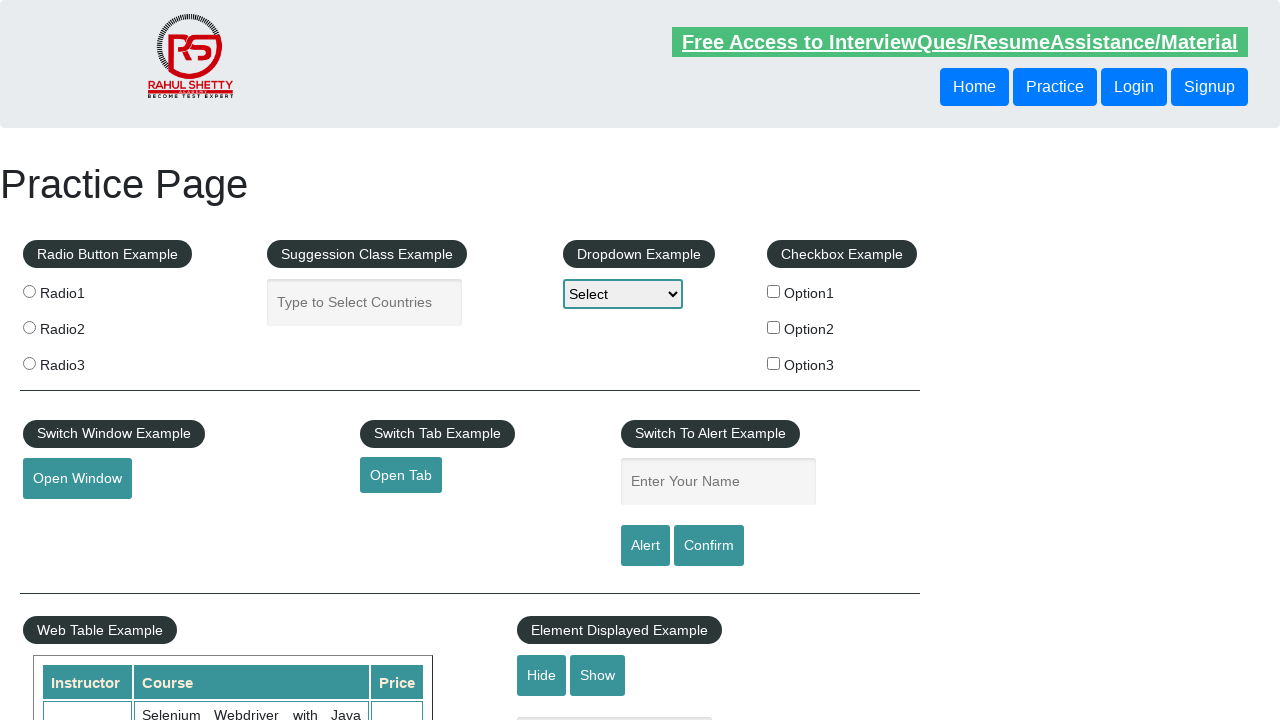

Clicked confirm button to trigger confirm dialog at (709, 546) on #confirmbtn
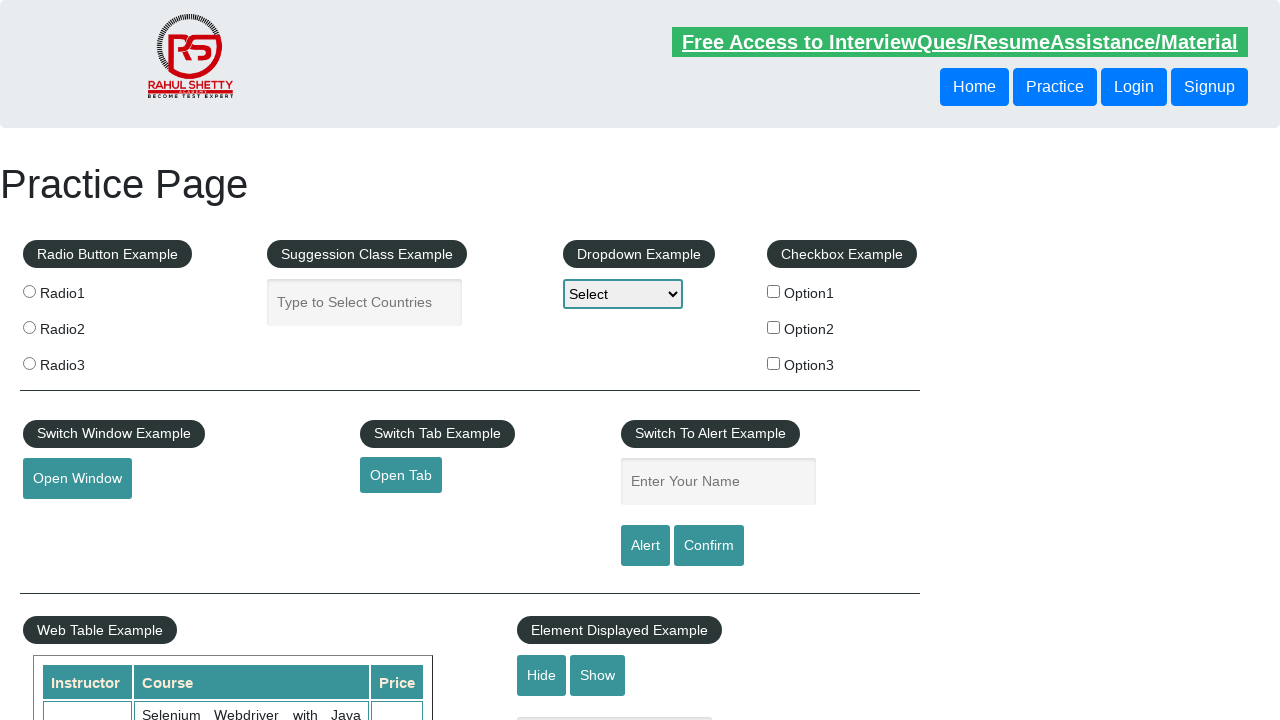

Set up confirm dialog handler to dismiss dialog
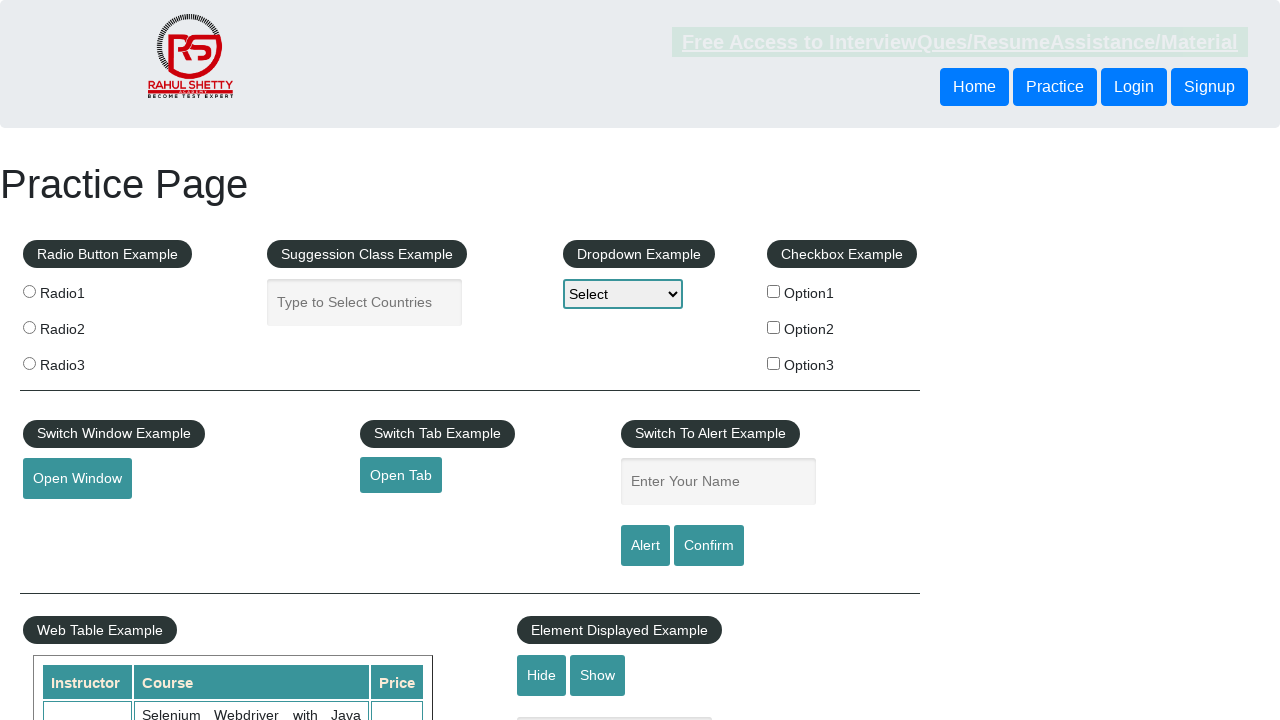

Waited for confirm dialog to be processed
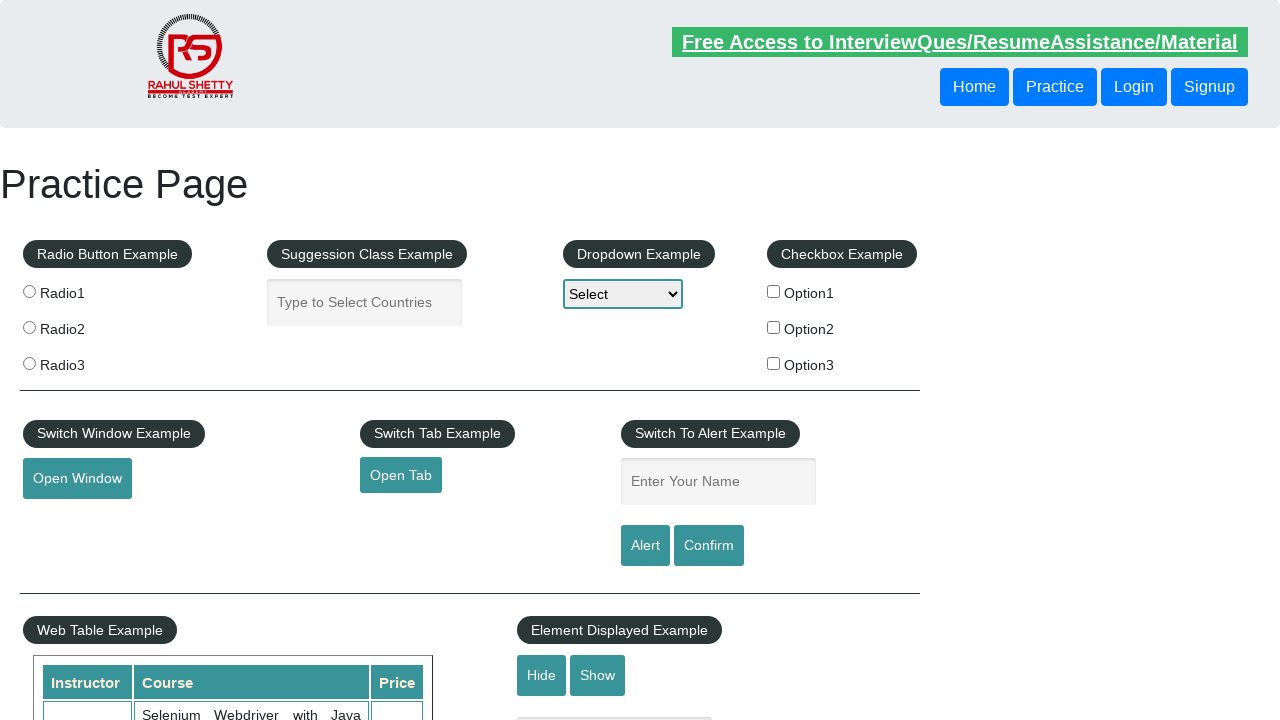

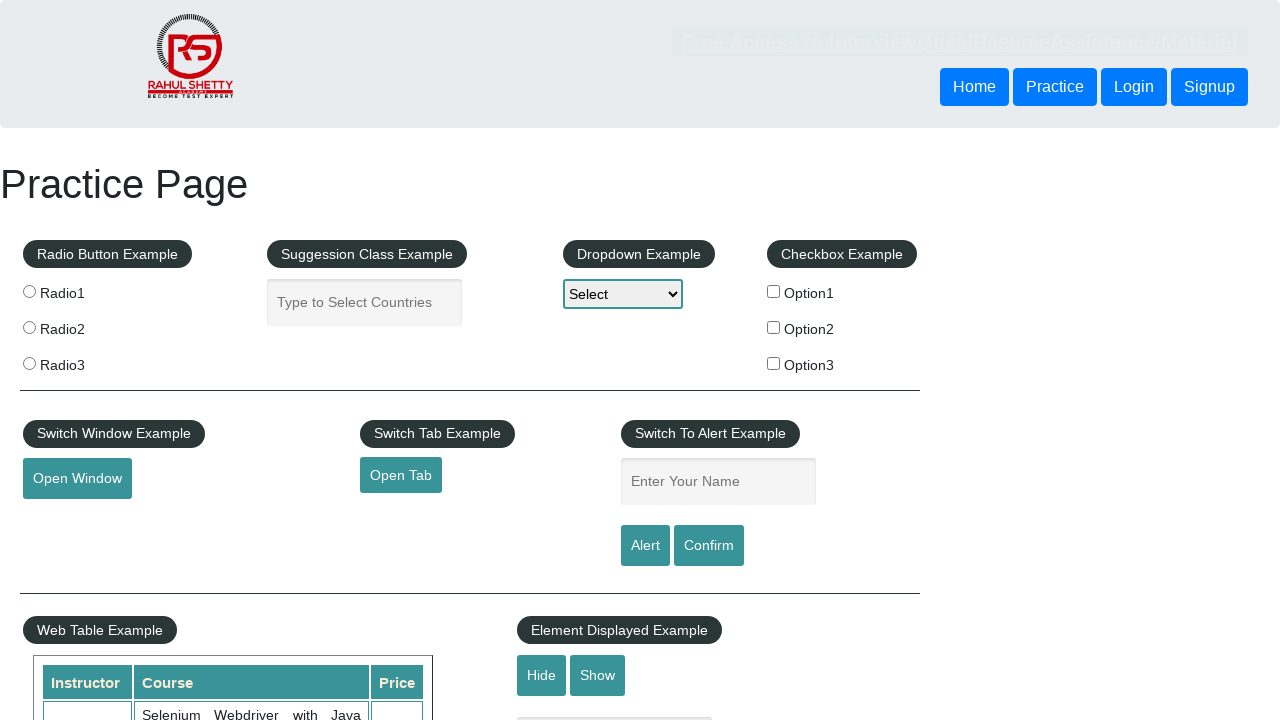